Tests radio button selection by clicking a random radio button from the available options

Starting URL: https://codenboxautomationlab.com/practice/

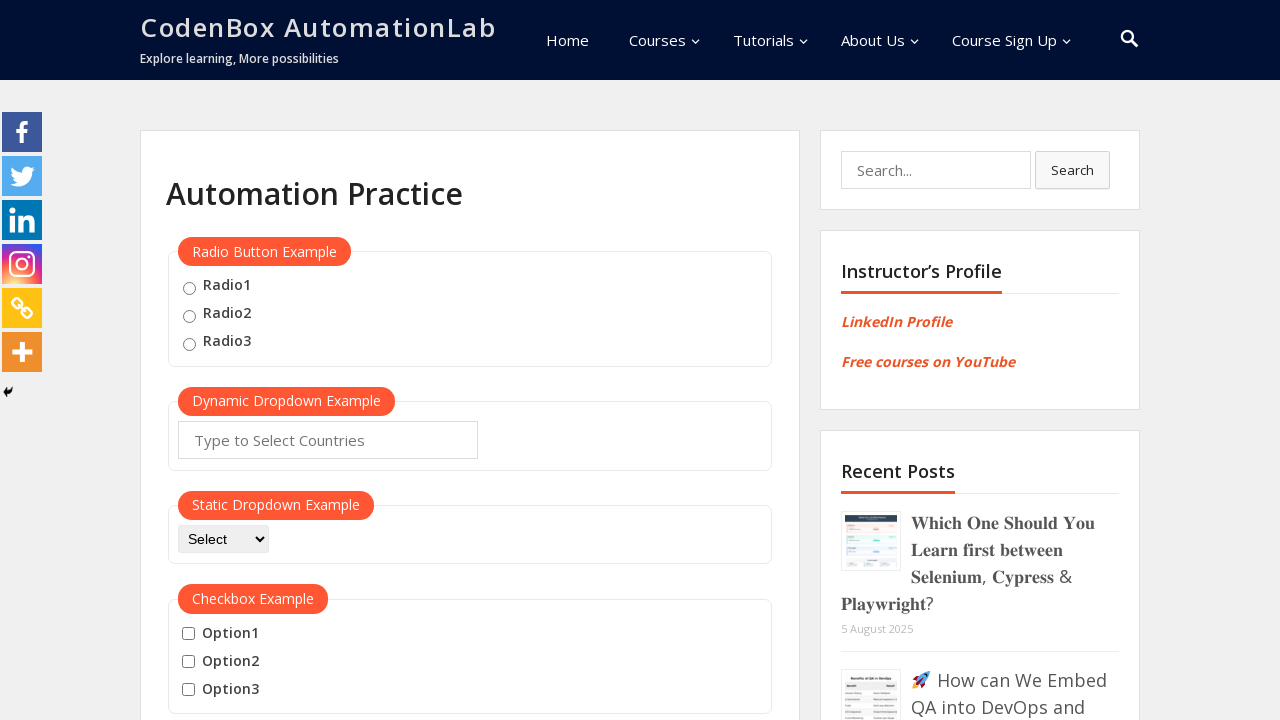

Radio button section loaded
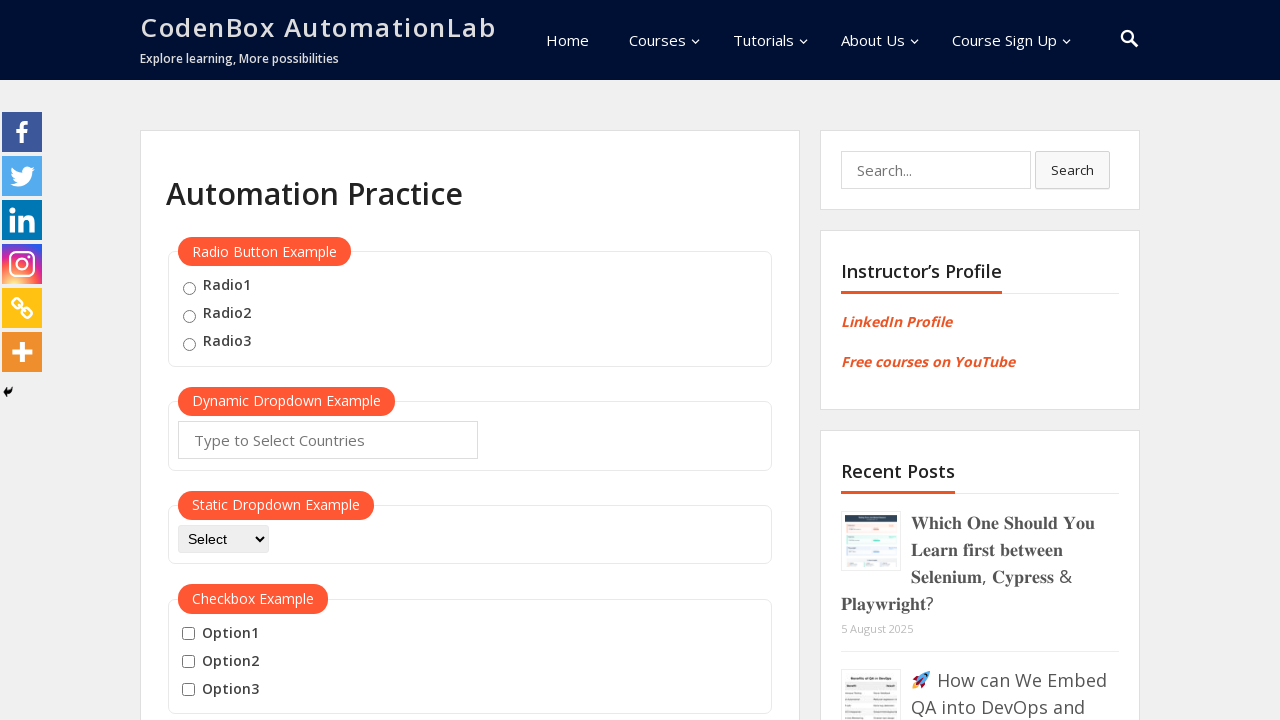

Retrieved all available radio buttons
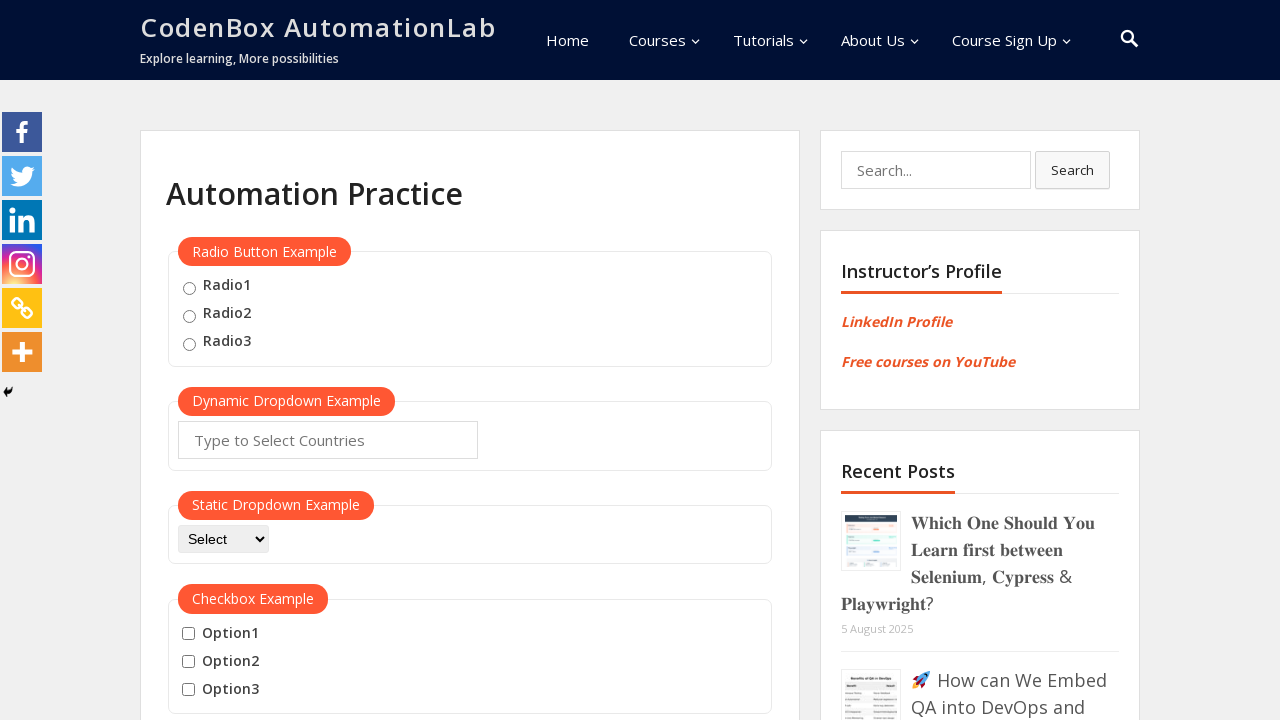

Clicked the second radio button option at (189, 316) on #radio-btn-example .radioButton >> nth=1
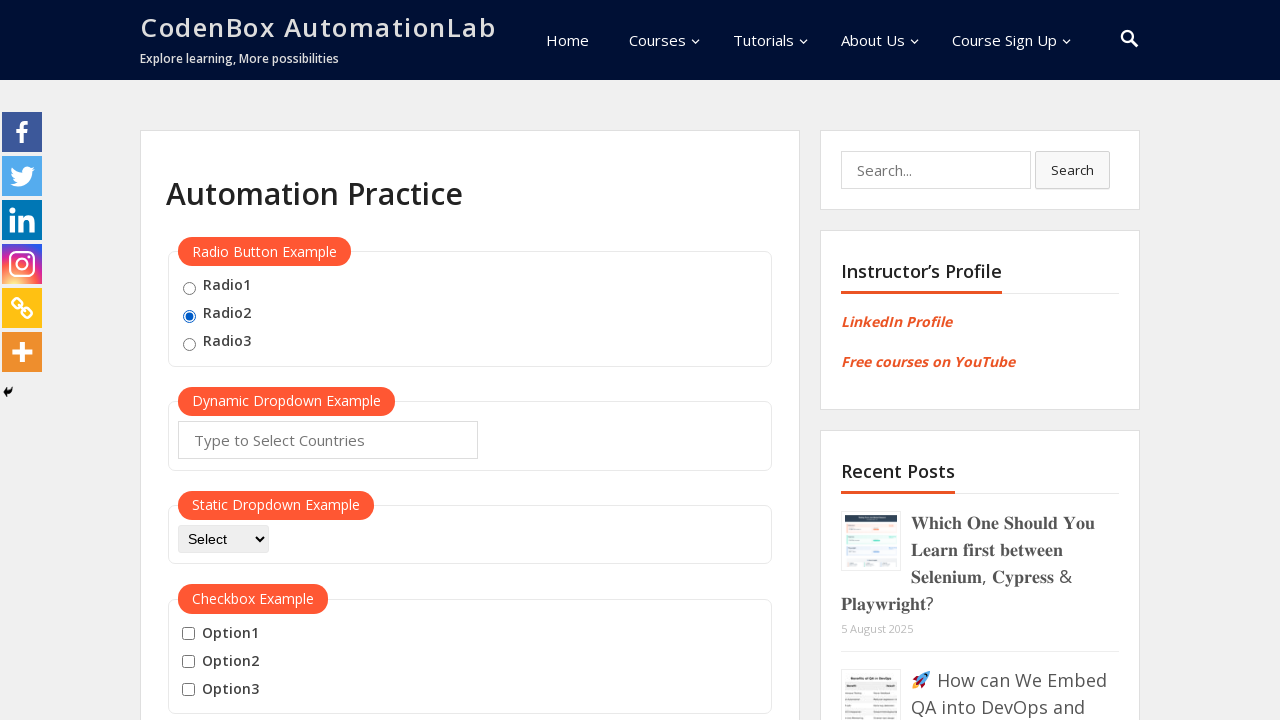

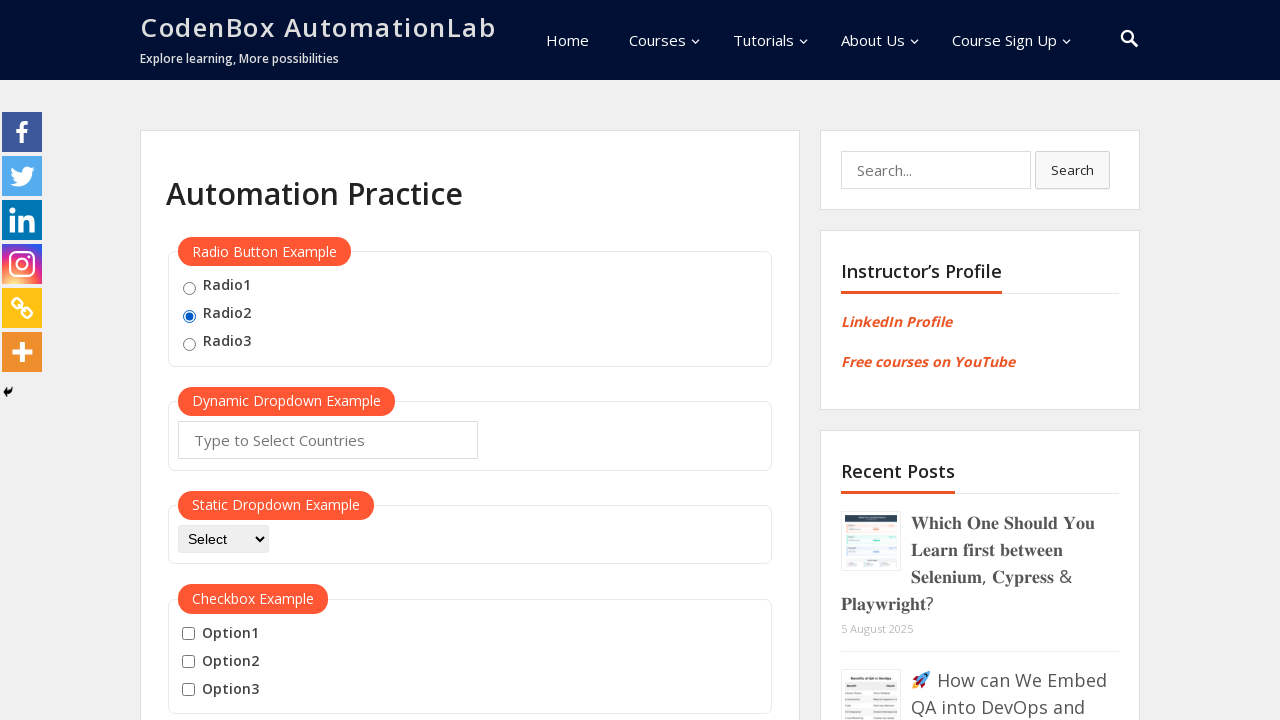